Tests an Angular application by navigating through product browsing flow, selecting a Selenium course, and adding it to cart

Starting URL: https://www.rahulshettyacademy.com/angularAppdemo/

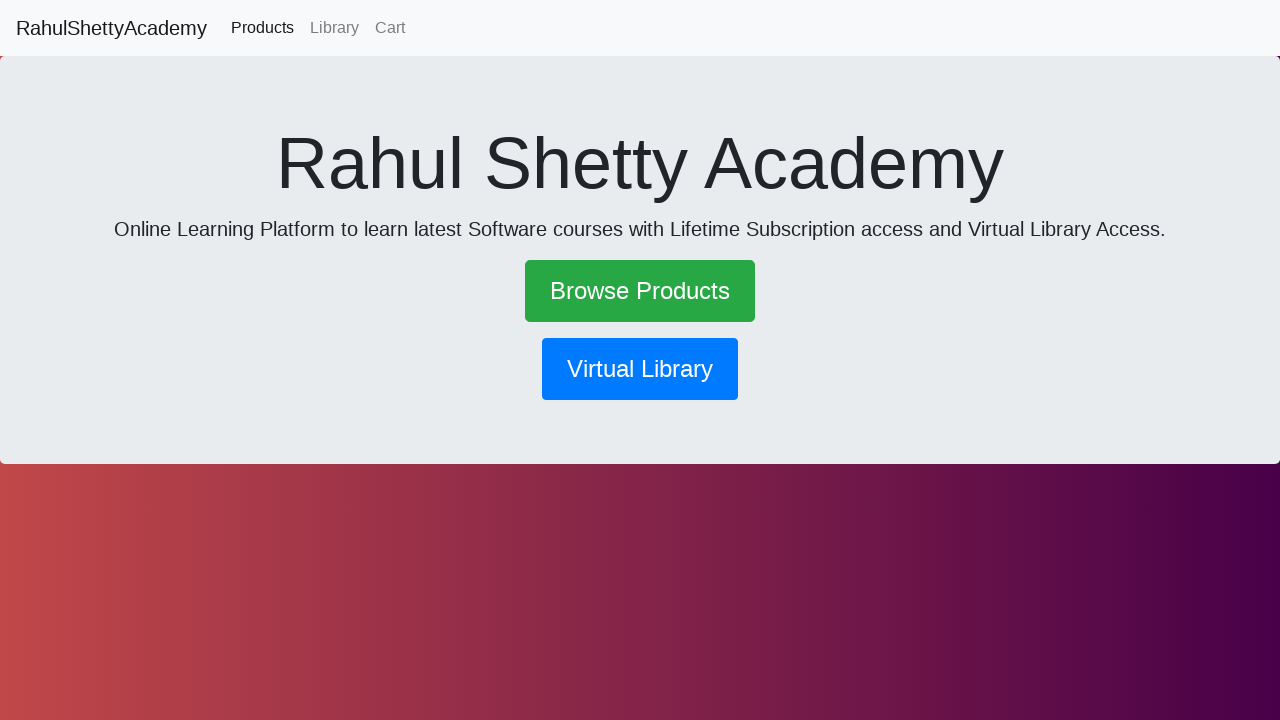

Clicked 'Browse Products' link at (640, 291) on a:has-text('Browse Products')
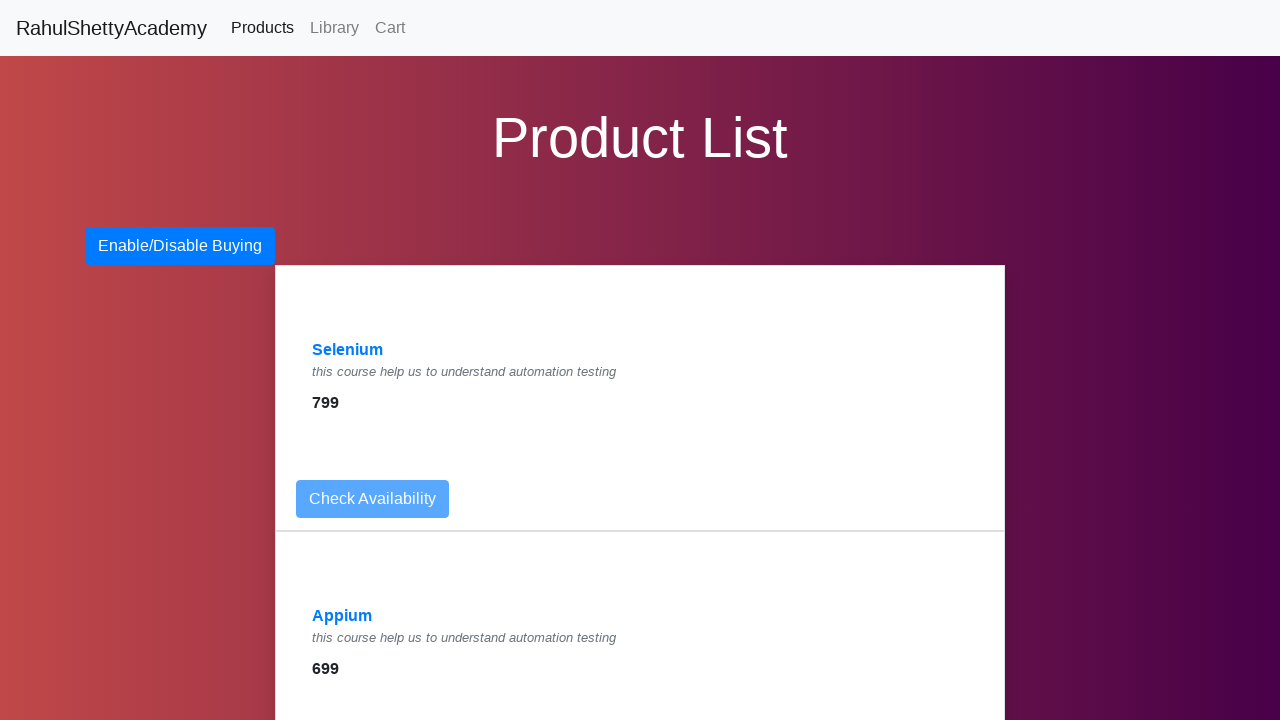

Waited for products page to load (networkidle)
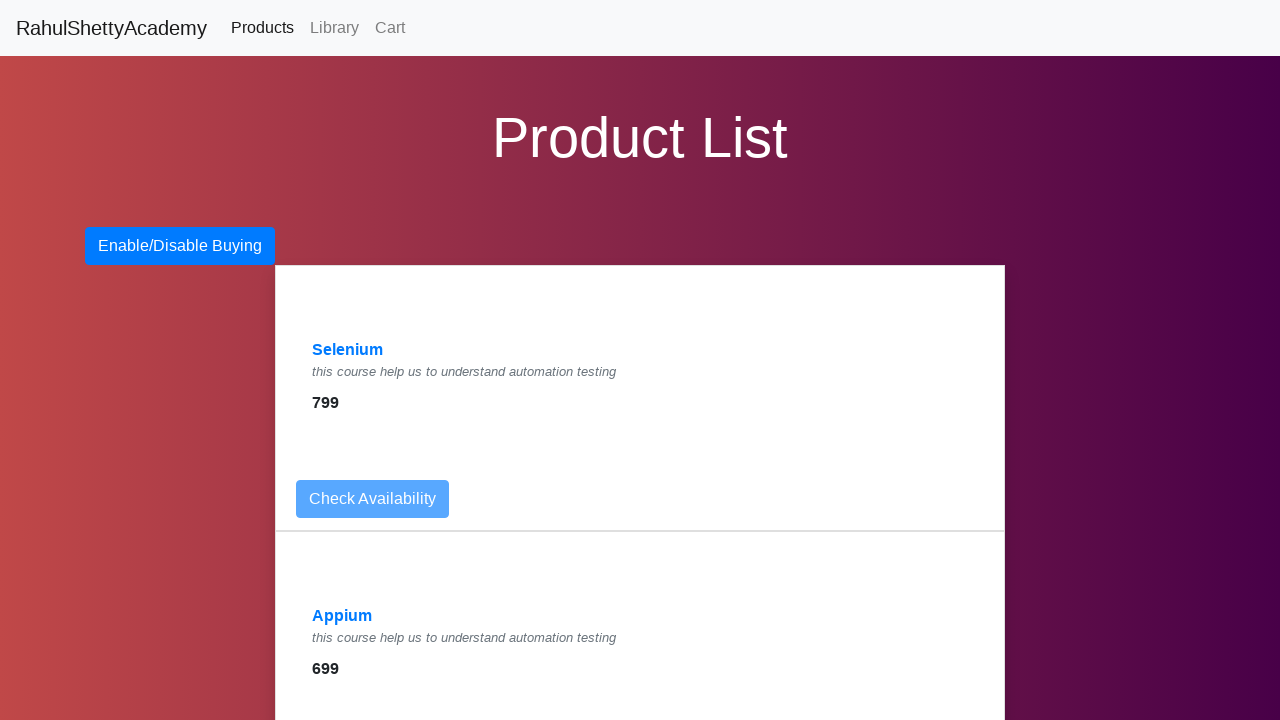

Clicked on 'Selenium' course at (348, 350) on a:has-text('Selenium')
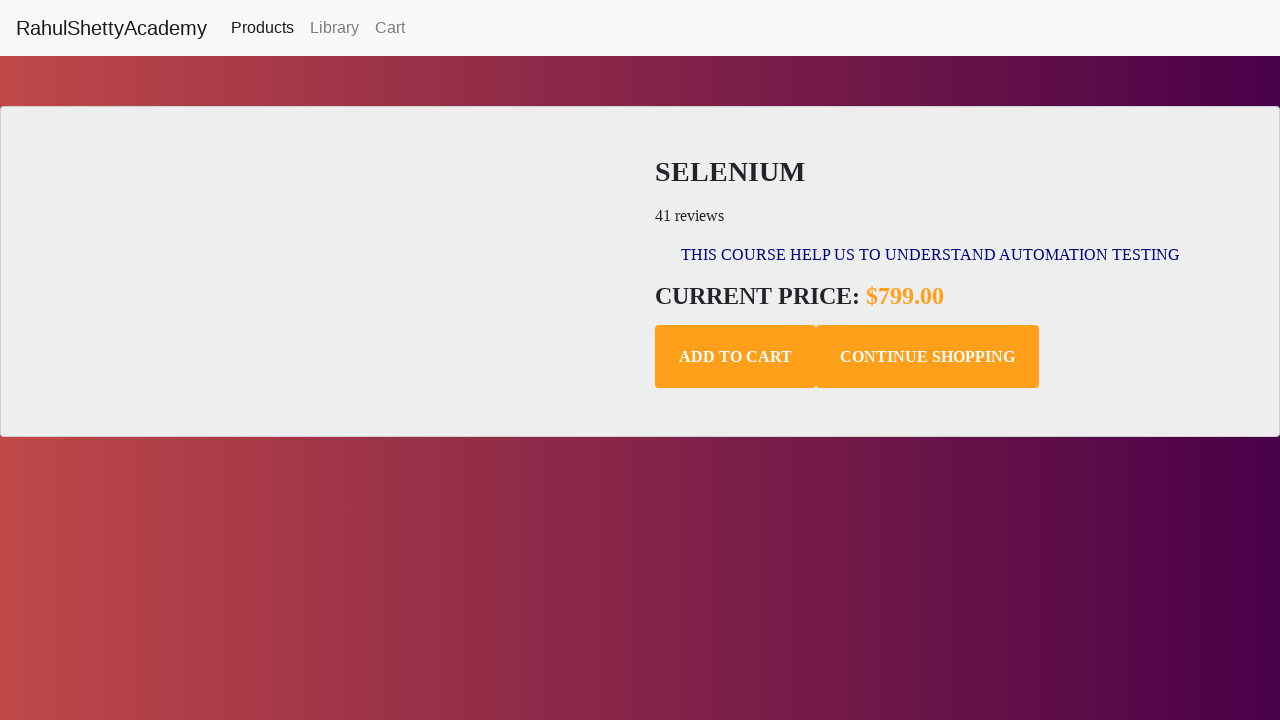

Waited for product details page to load (networkidle)
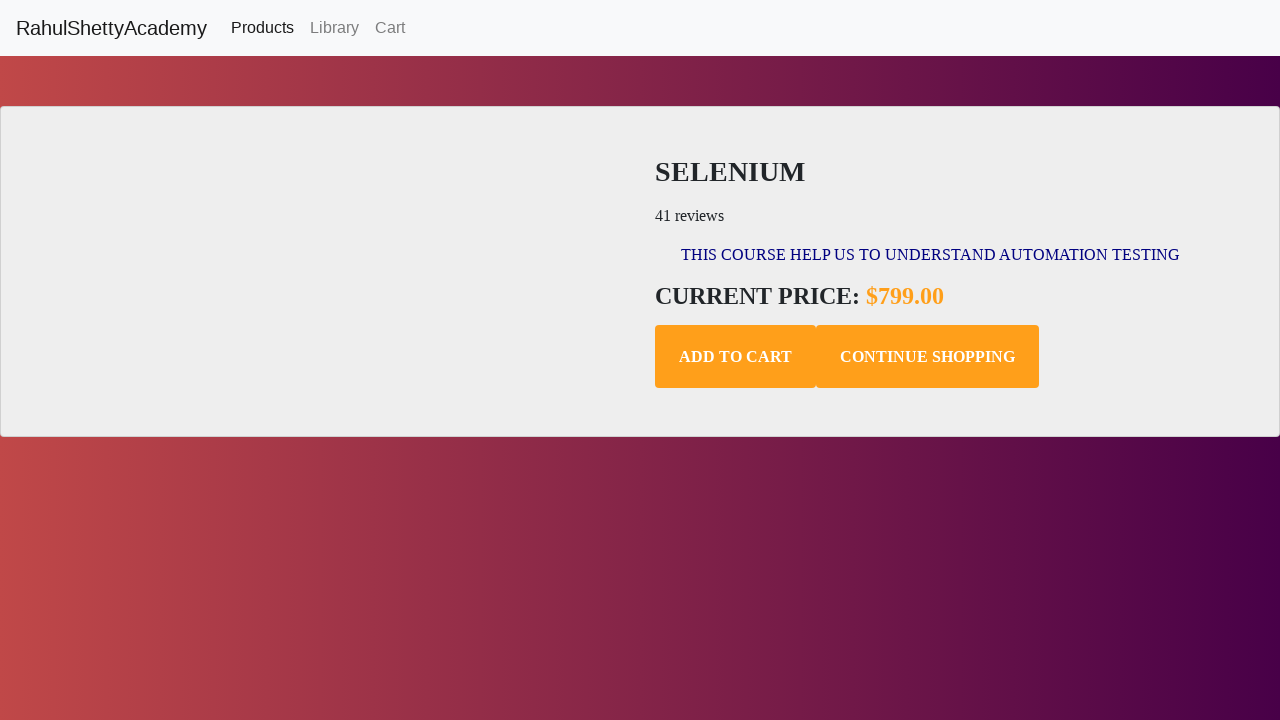

Clicked 'Add to Cart' button at (736, 357) on .add-to-cart
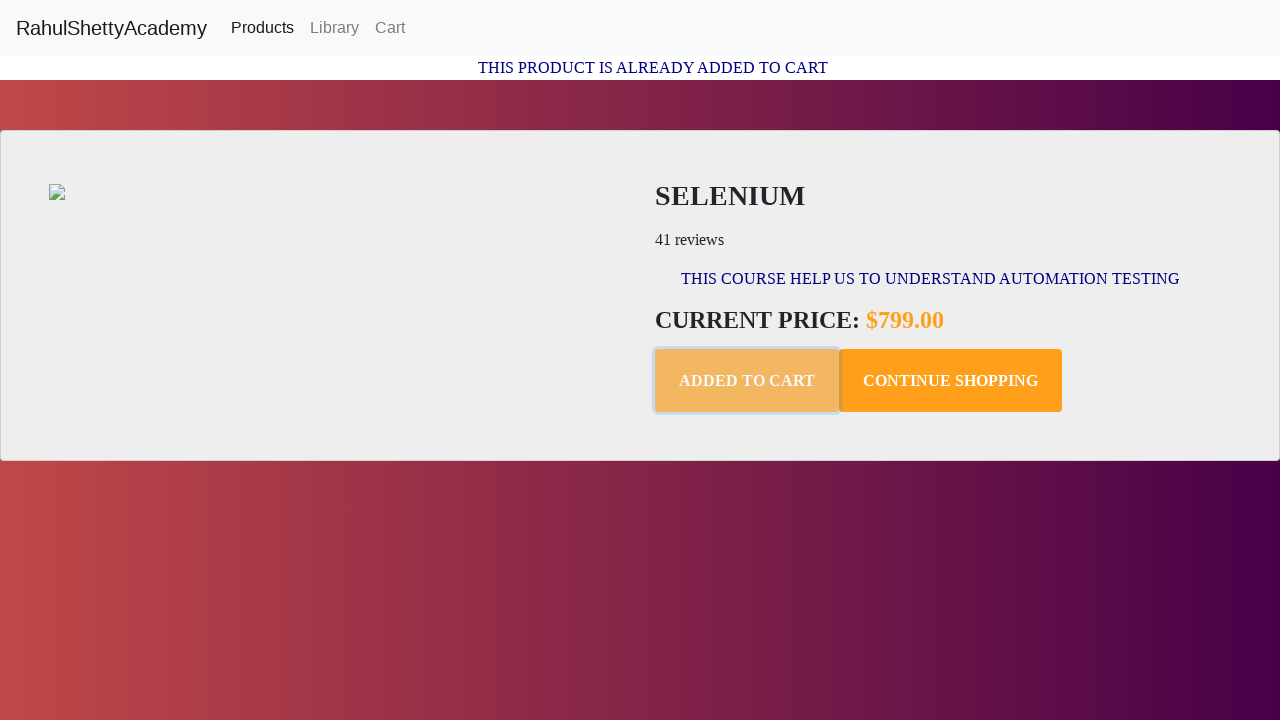

Cart confirmation message appeared
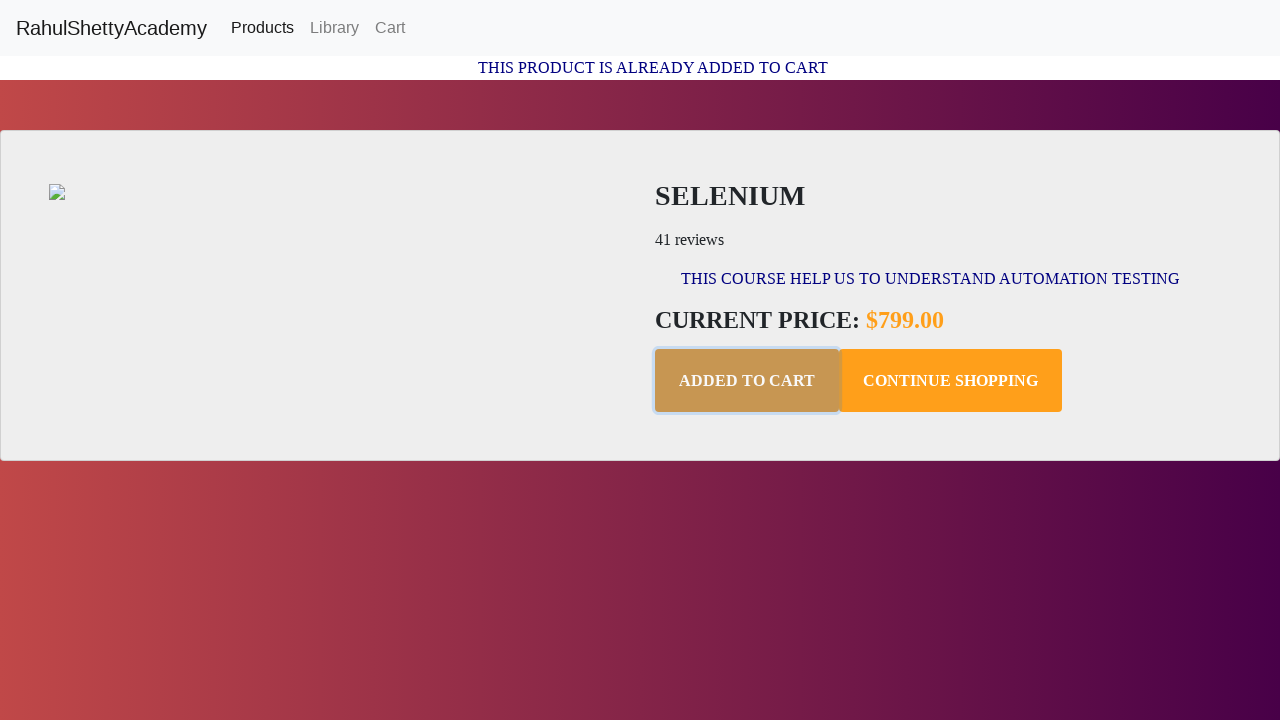

Retrieved cart confirmation message: This Product is already added to Cart
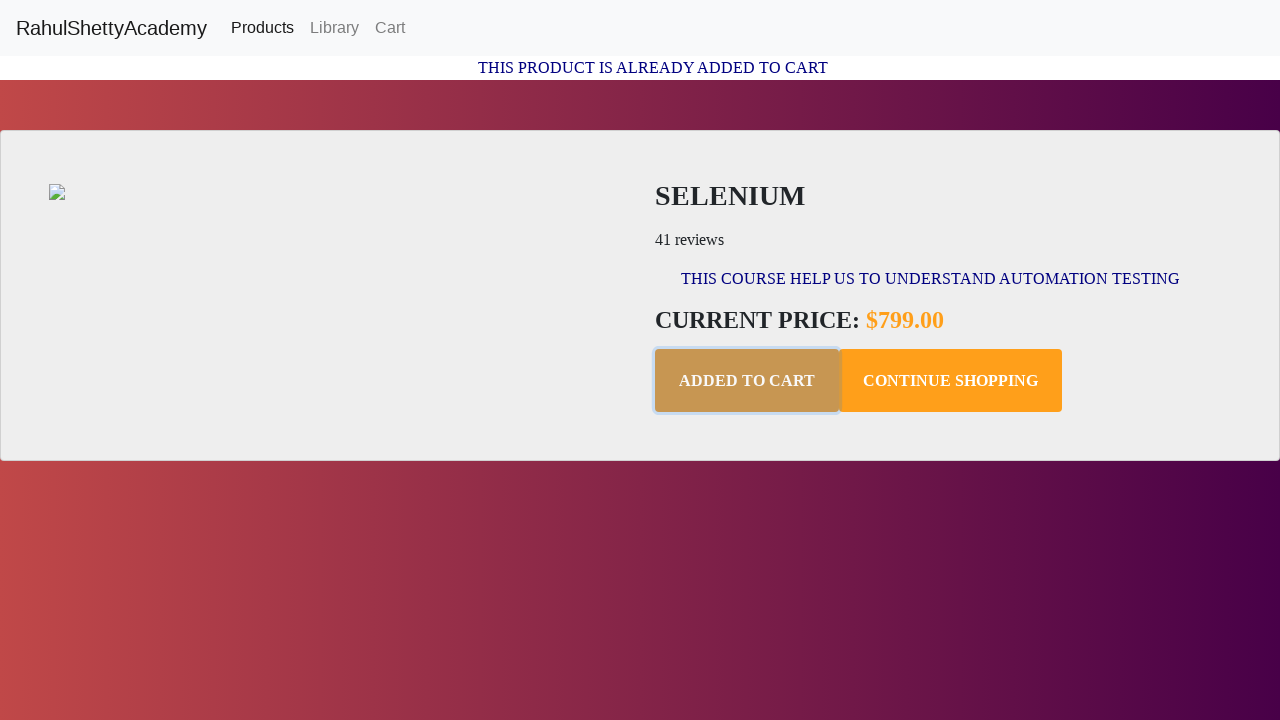

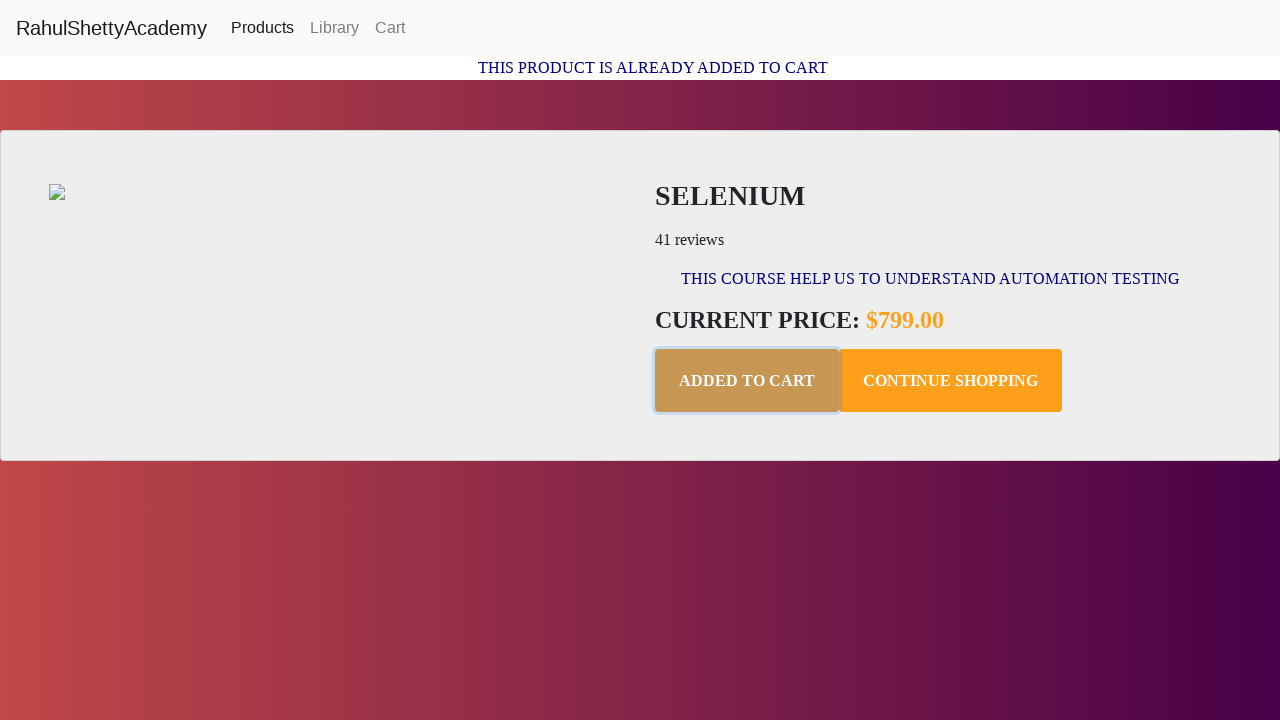